Tests a slow calculator application by setting a delay, performing a simple addition (7+8), and verifying the result equals 15

Starting URL: https://bonigarcia.dev/selenium-webdriver-java/slow-calculator.html

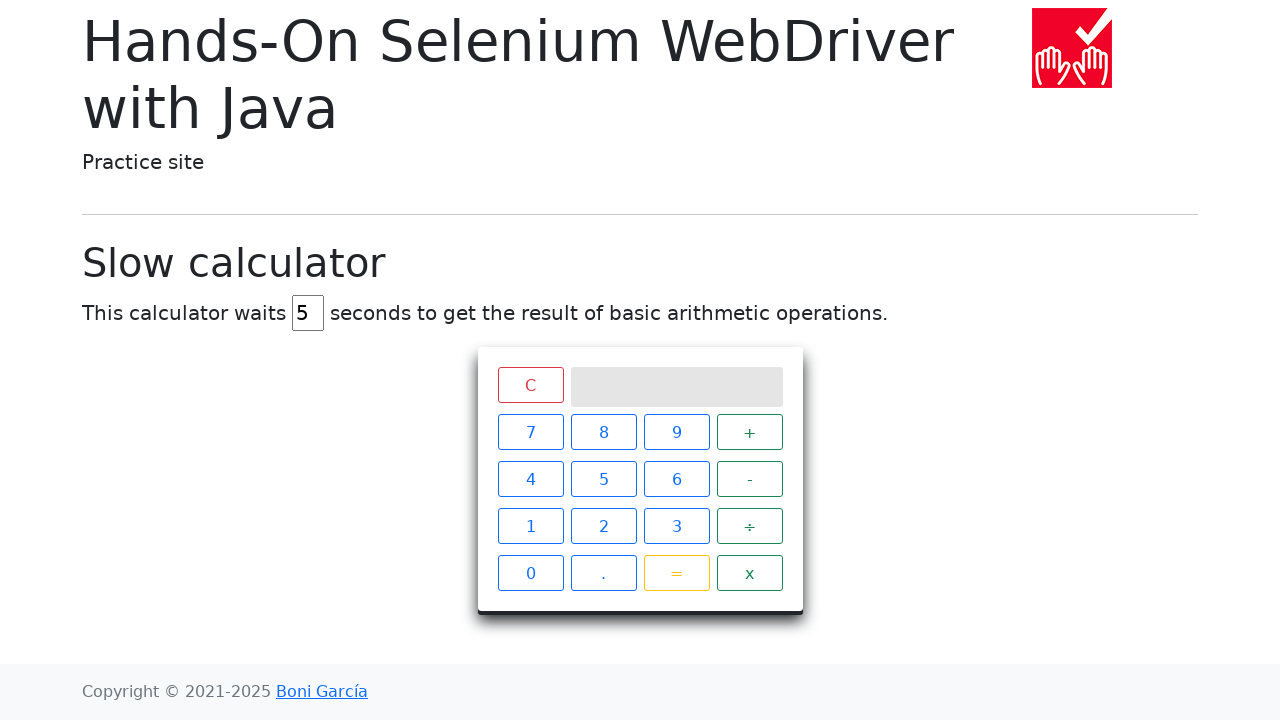

Cleared delay field on #delay
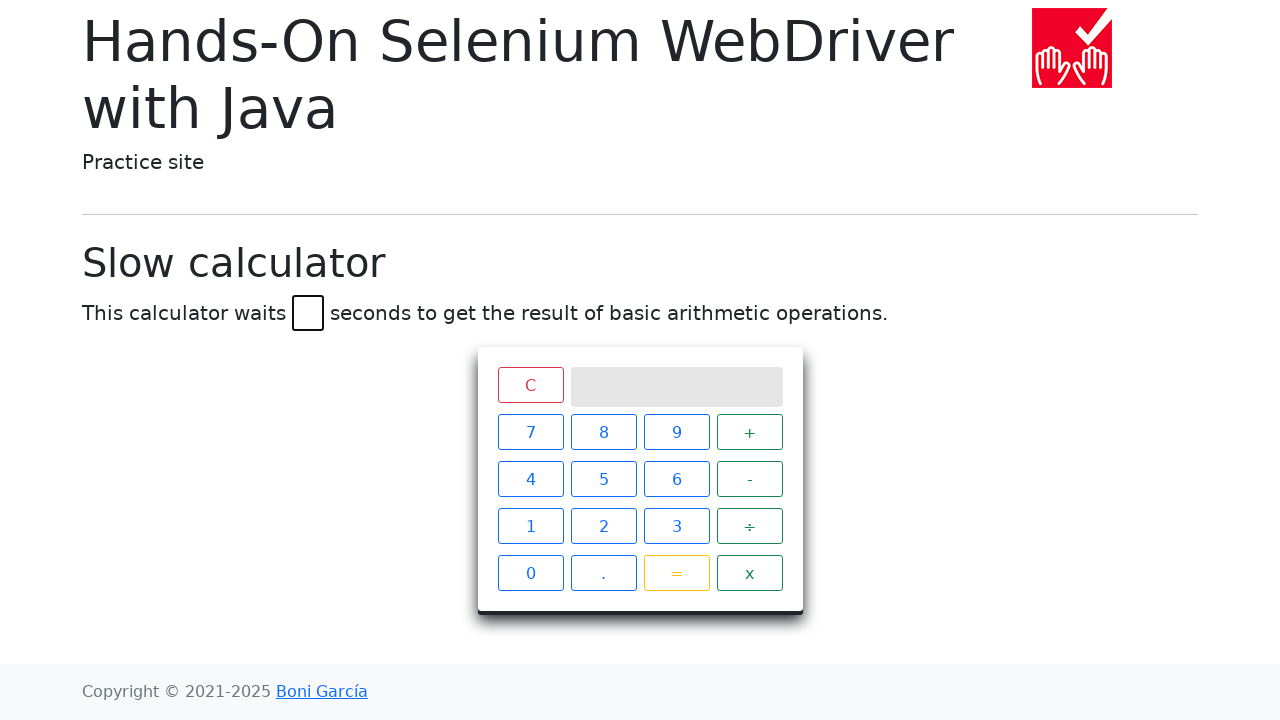

Clicked delay field at (308, 313) on #delay
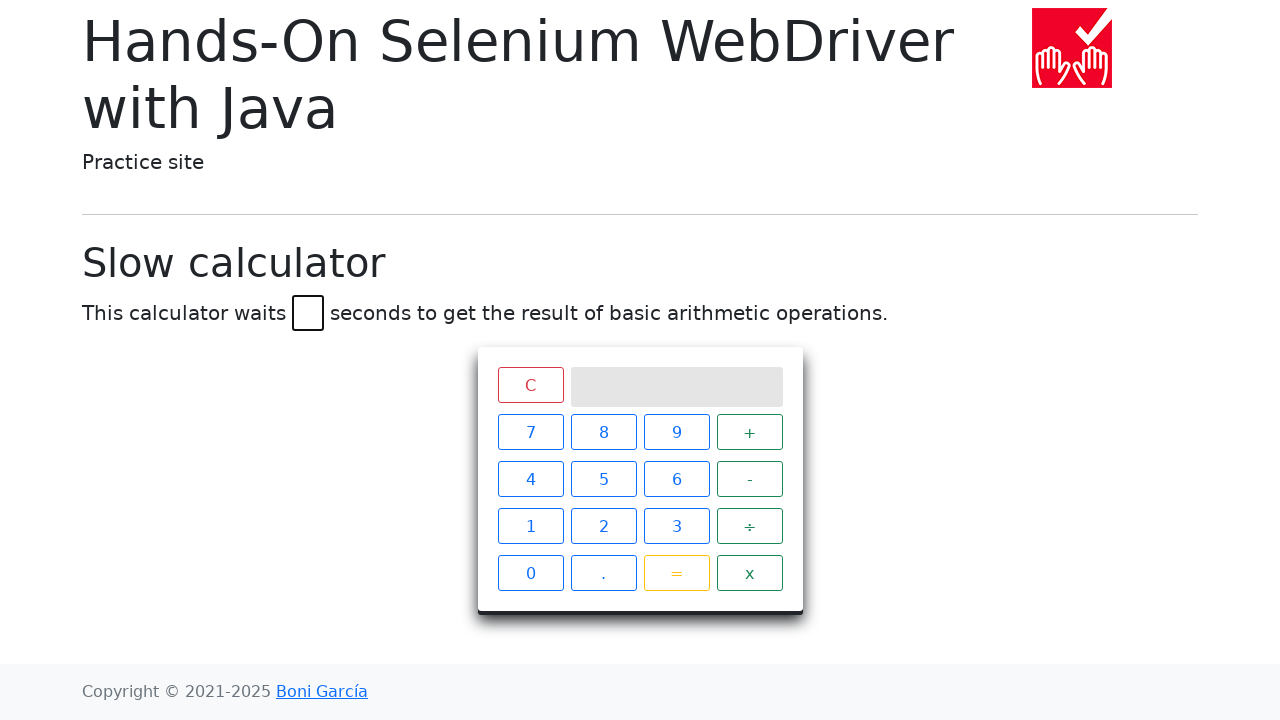

Typed delay value of 45 seconds on #delay
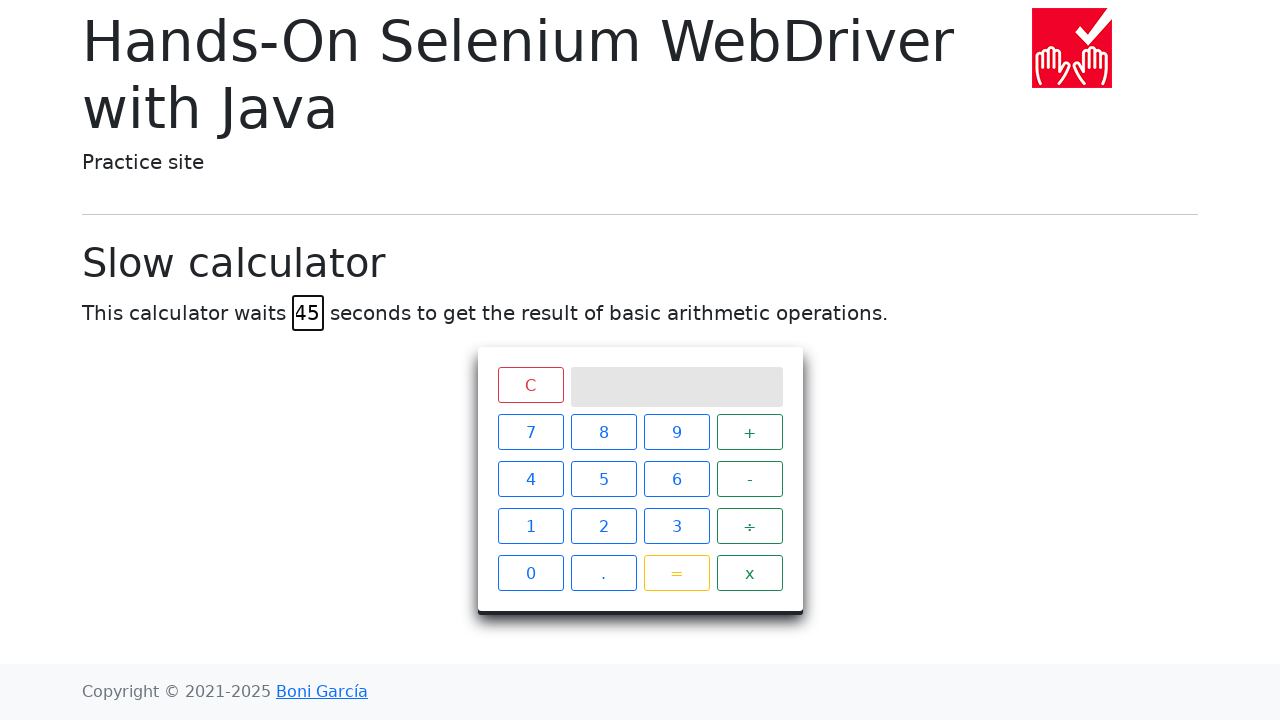

Clicked number 7 at (530, 432) on xpath=//*[@id="calculator"]/div[2]/span[1]
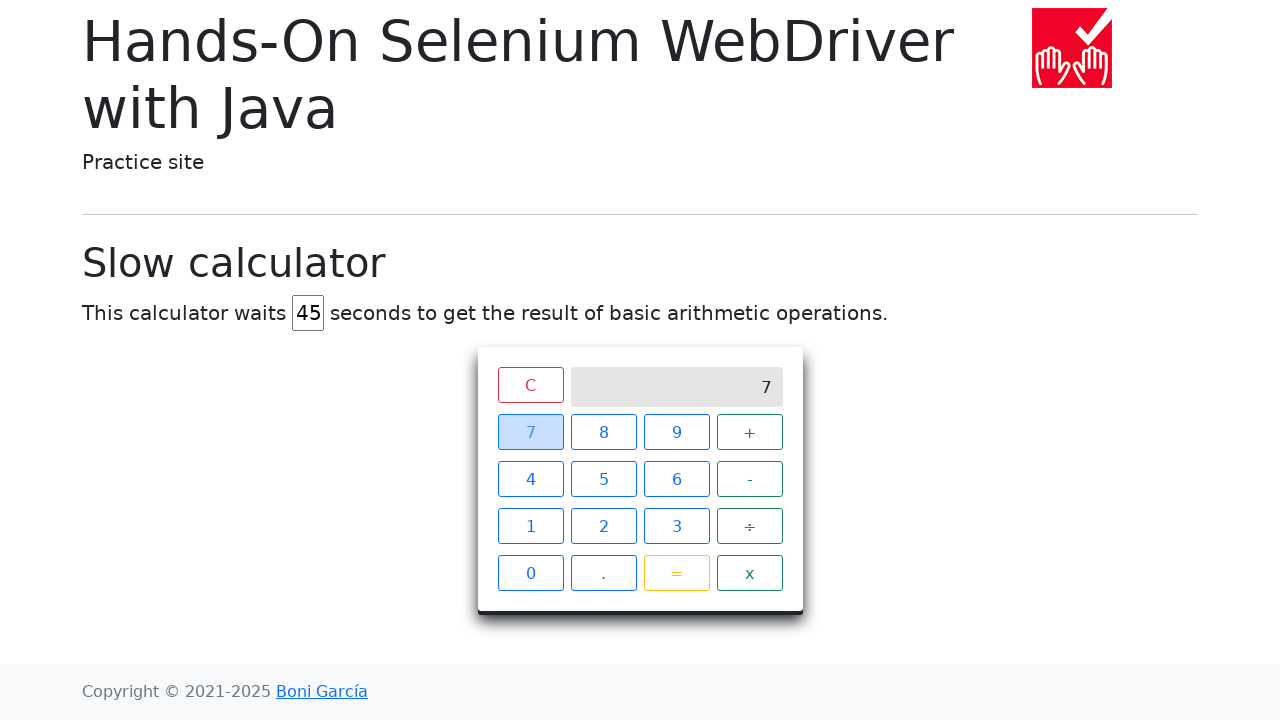

Clicked plus operator at (750, 432) on xpath=//*[@id="calculator"]/div[2]/span[4]
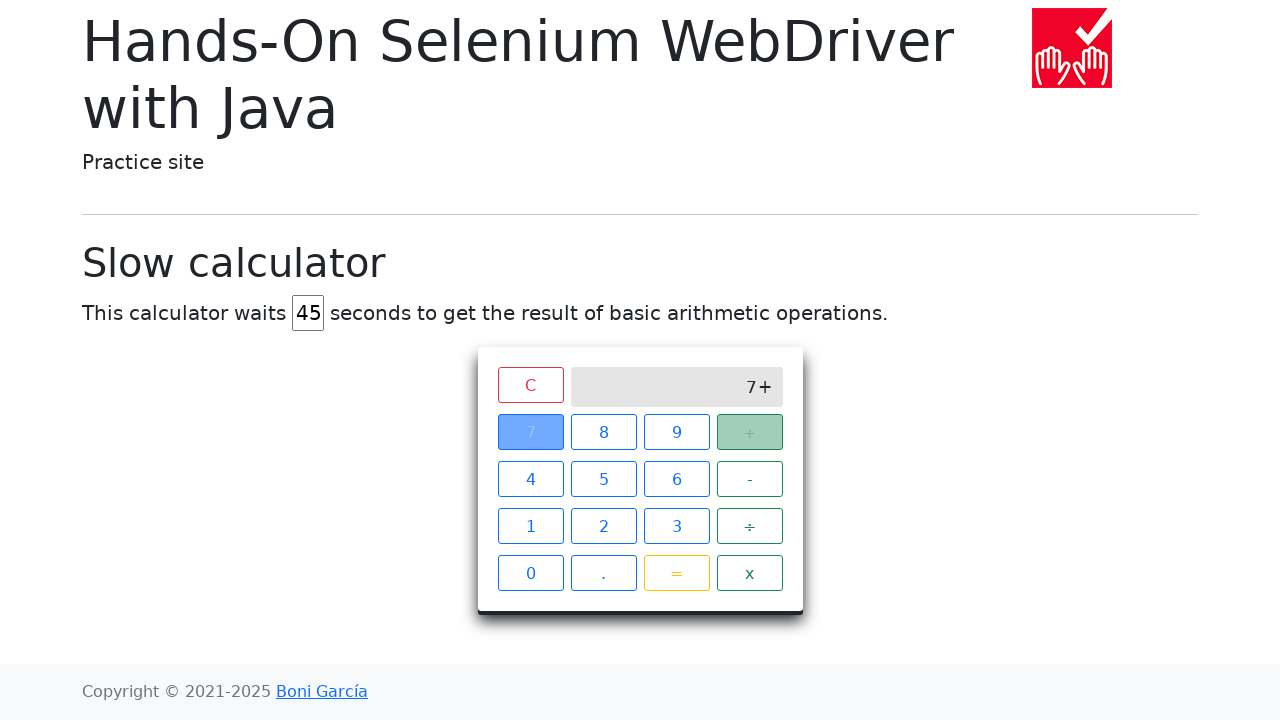

Clicked number 8 at (604, 432) on xpath=//*[@id="calculator"]/div[2]/span[2]
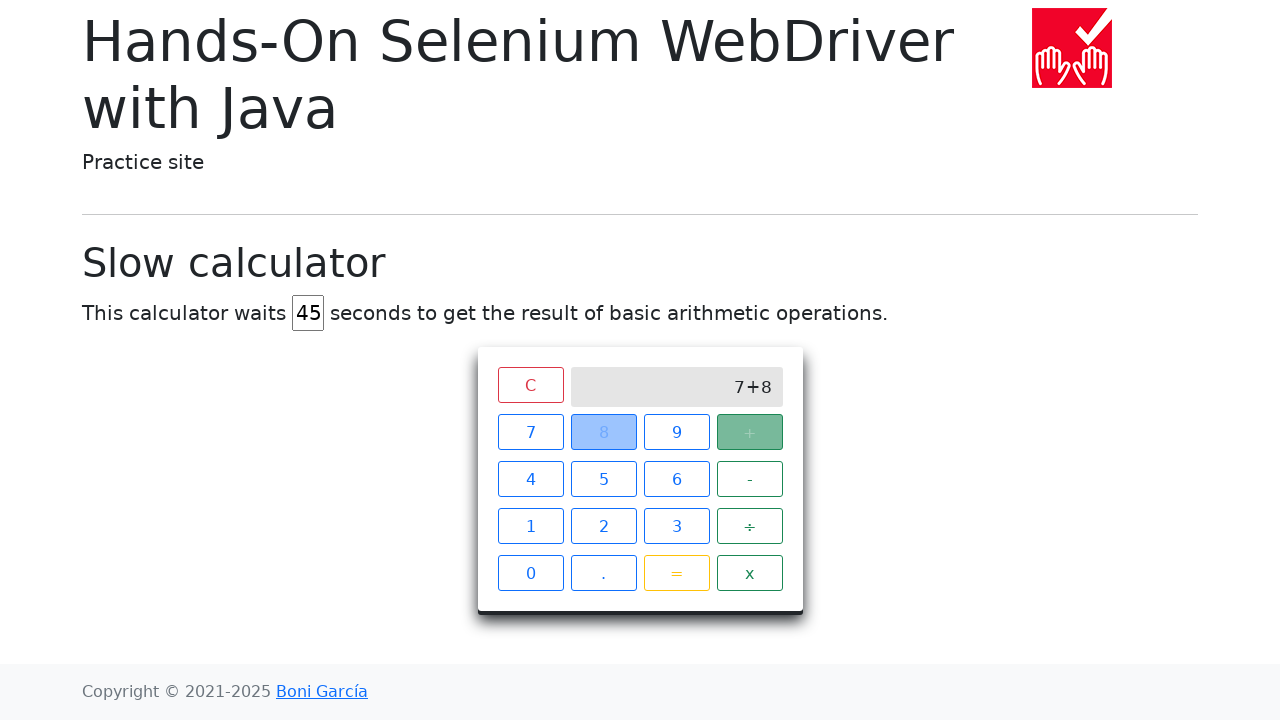

Clicked equals button at (676, 573) on xpath=//*[@id="calculator"]/div[2]/span[15]
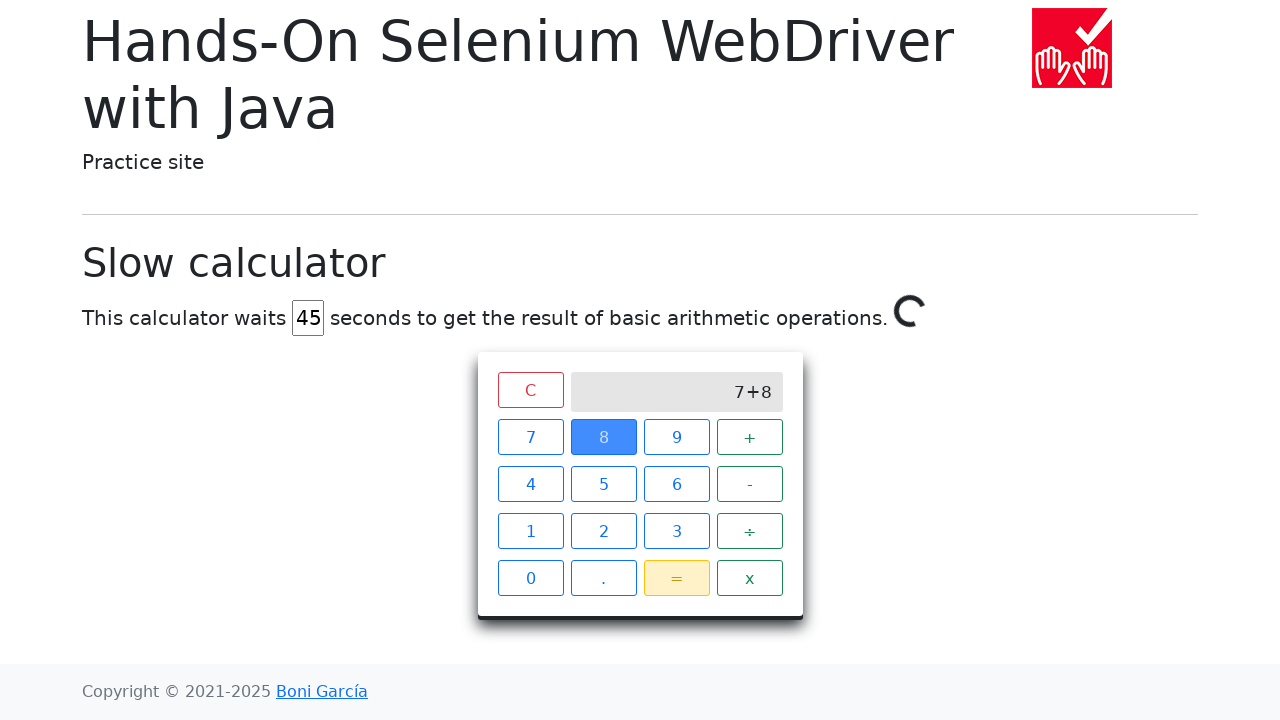

Waited for calculation result to appear (7+8=15)
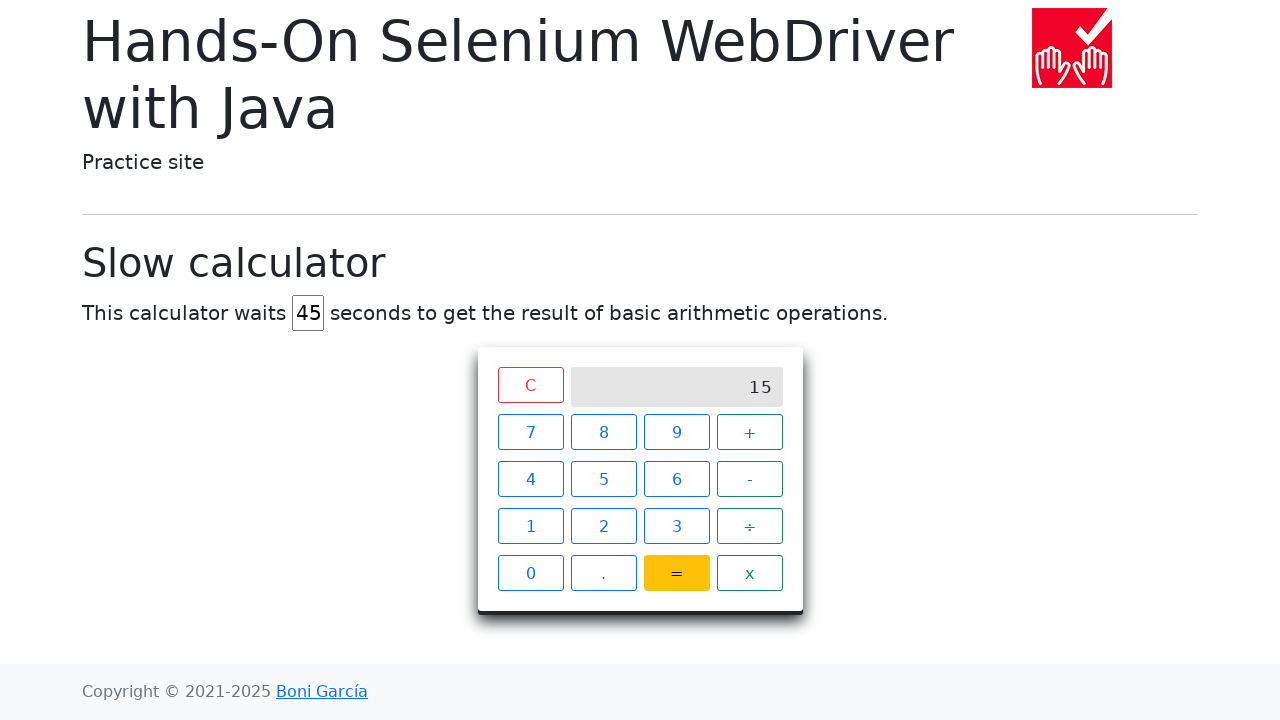

Retrieved result text from calculator display
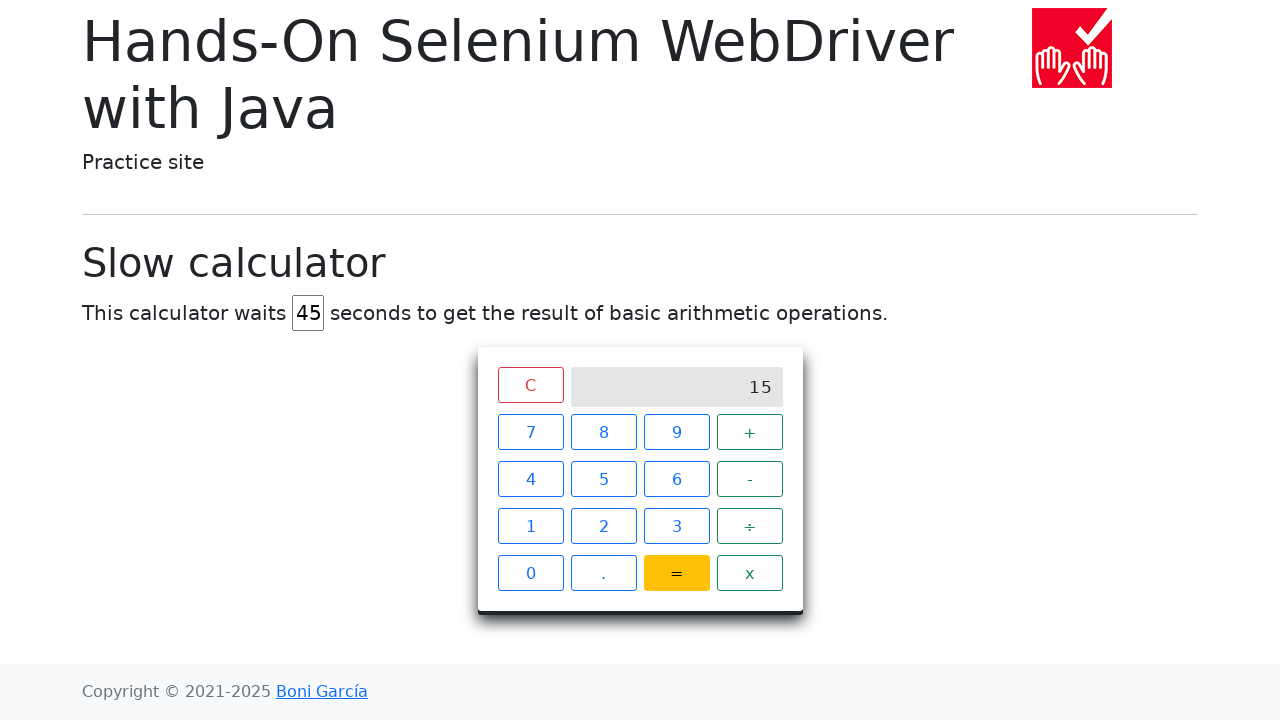

Verified result equals 15
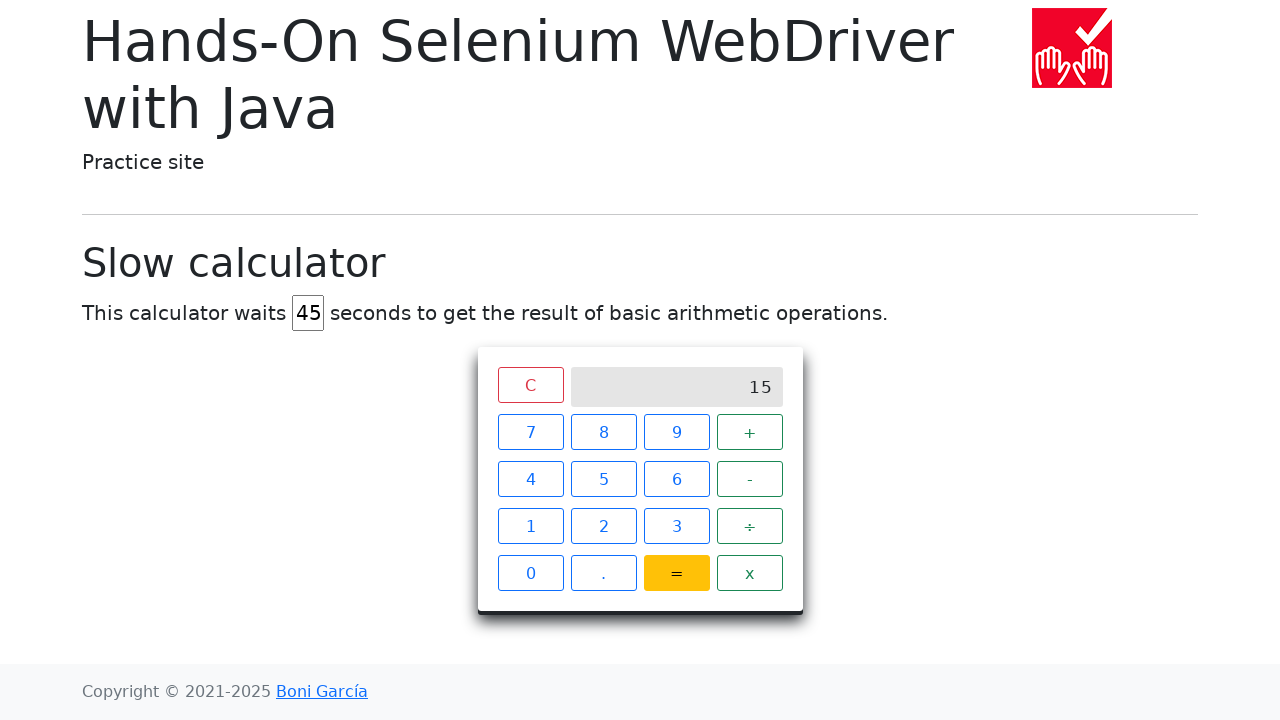

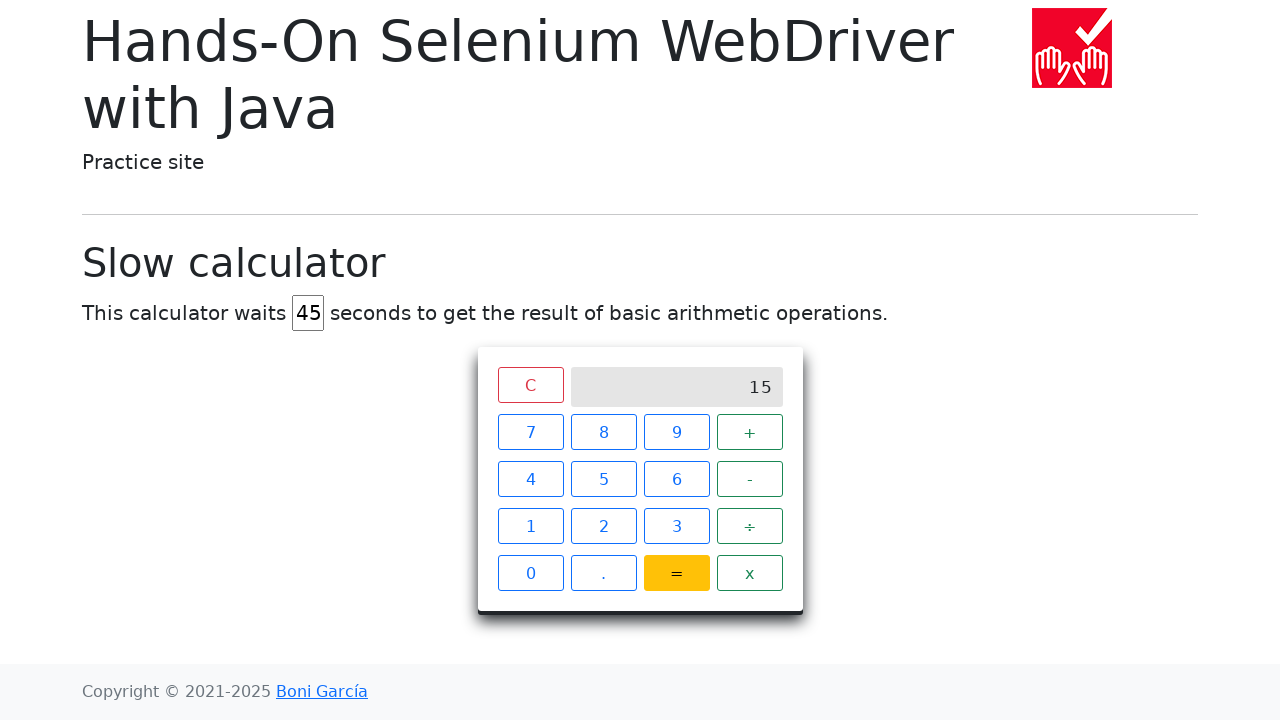